Tests a practice form by entering subject values (physics and chemistry) into a subjects input field and pressing Enter after each entry

Starting URL: https://demoqa.com/automation-practice-form

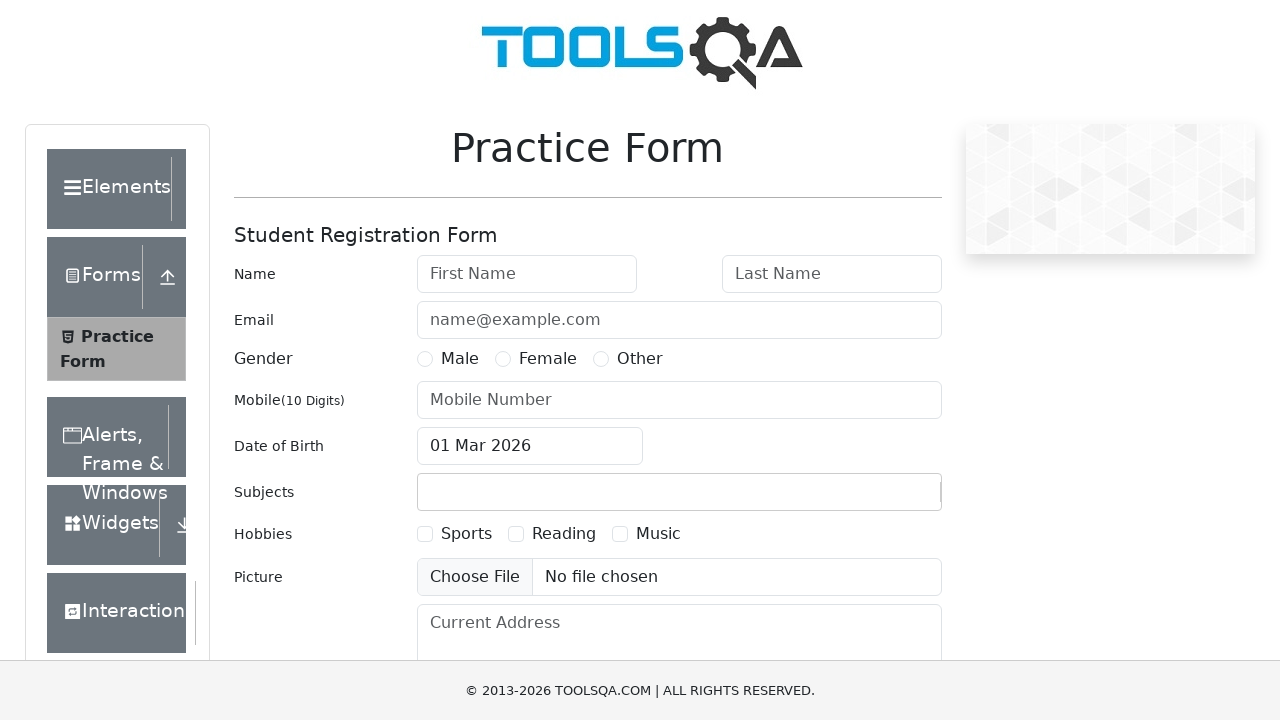

Filled subjects input field with 'physics' on #subjectsInput
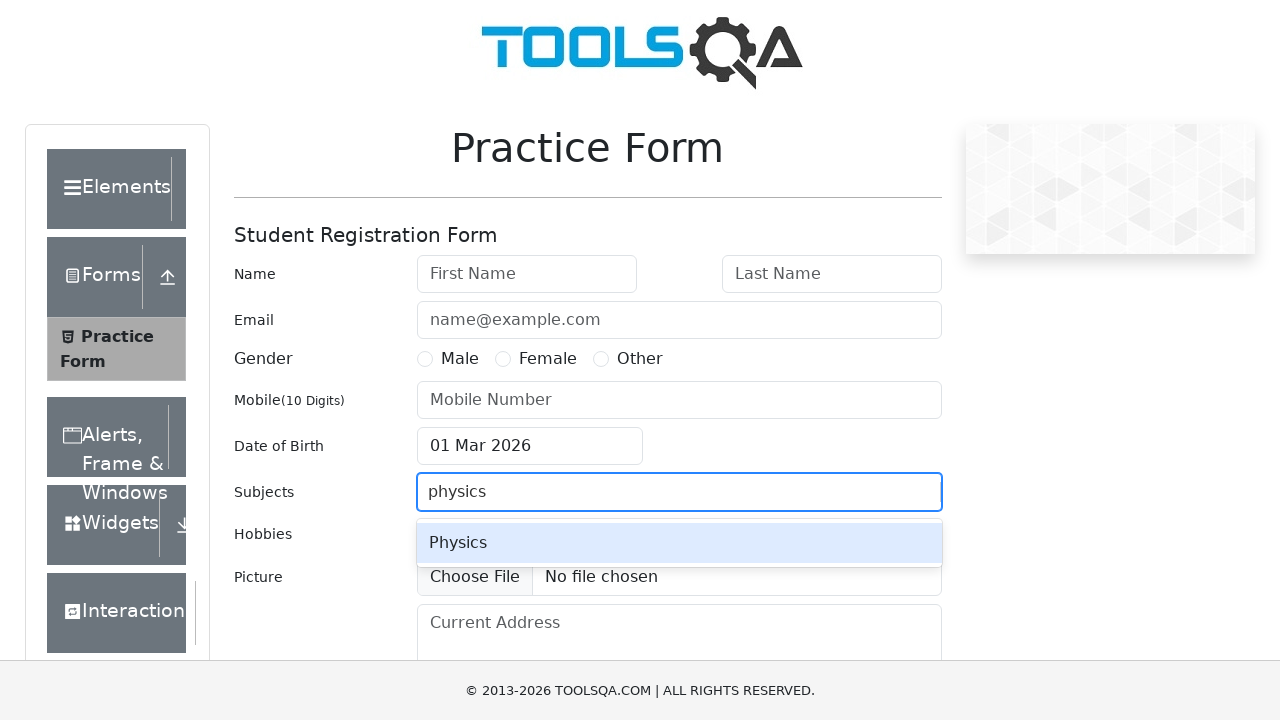

Pressed Enter to confirm 'physics' subject entry on #subjectsInput
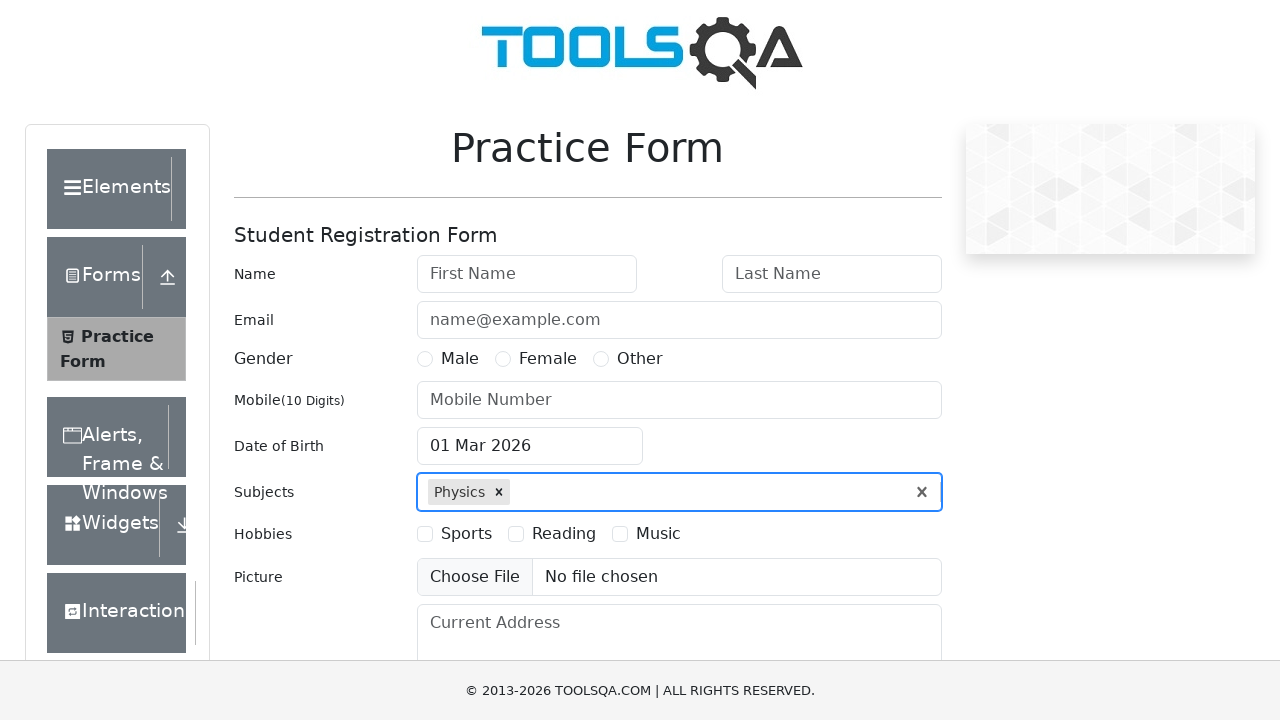

Filled subjects input field with 'chemistry' on #subjectsInput
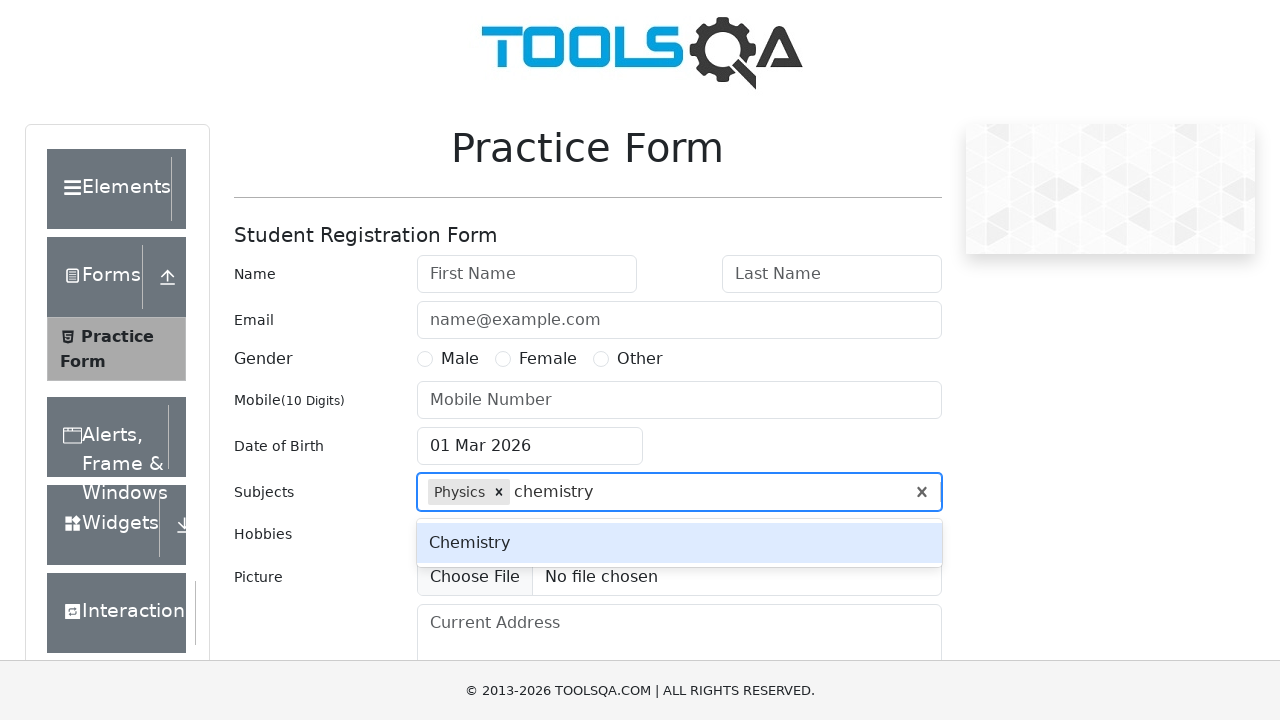

Pressed Enter to confirm 'chemistry' subject entry on #subjectsInput
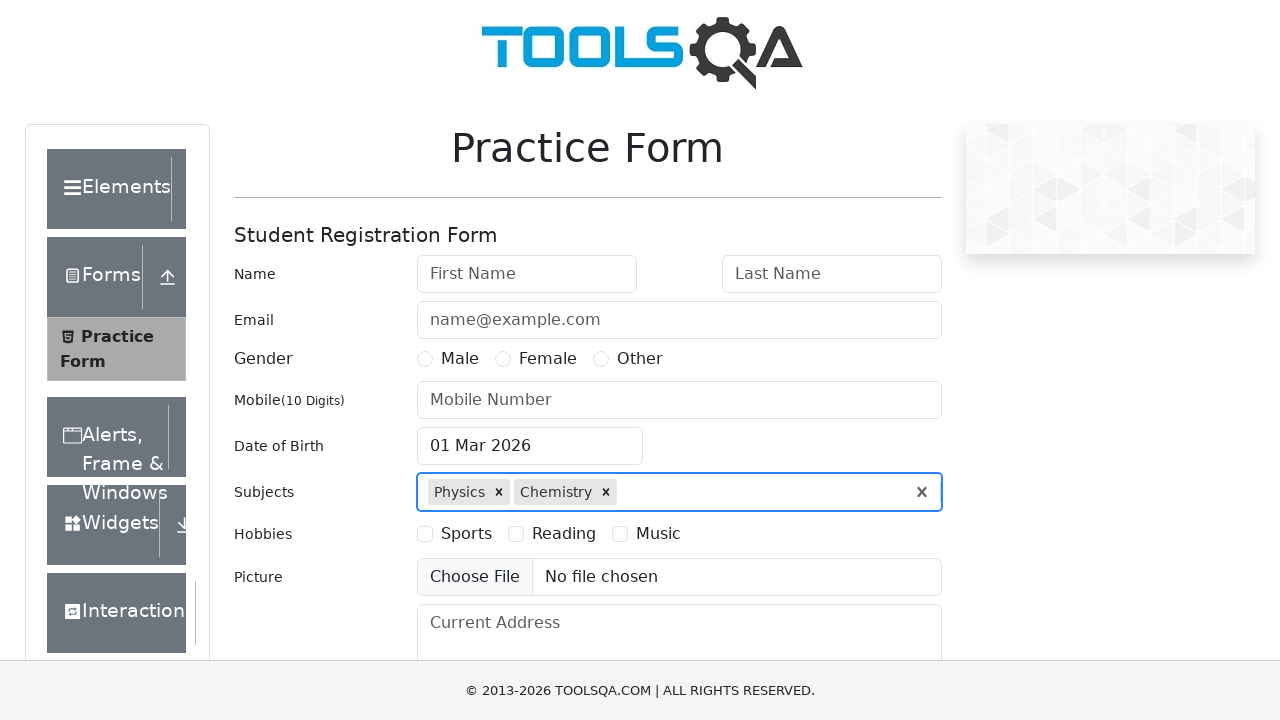

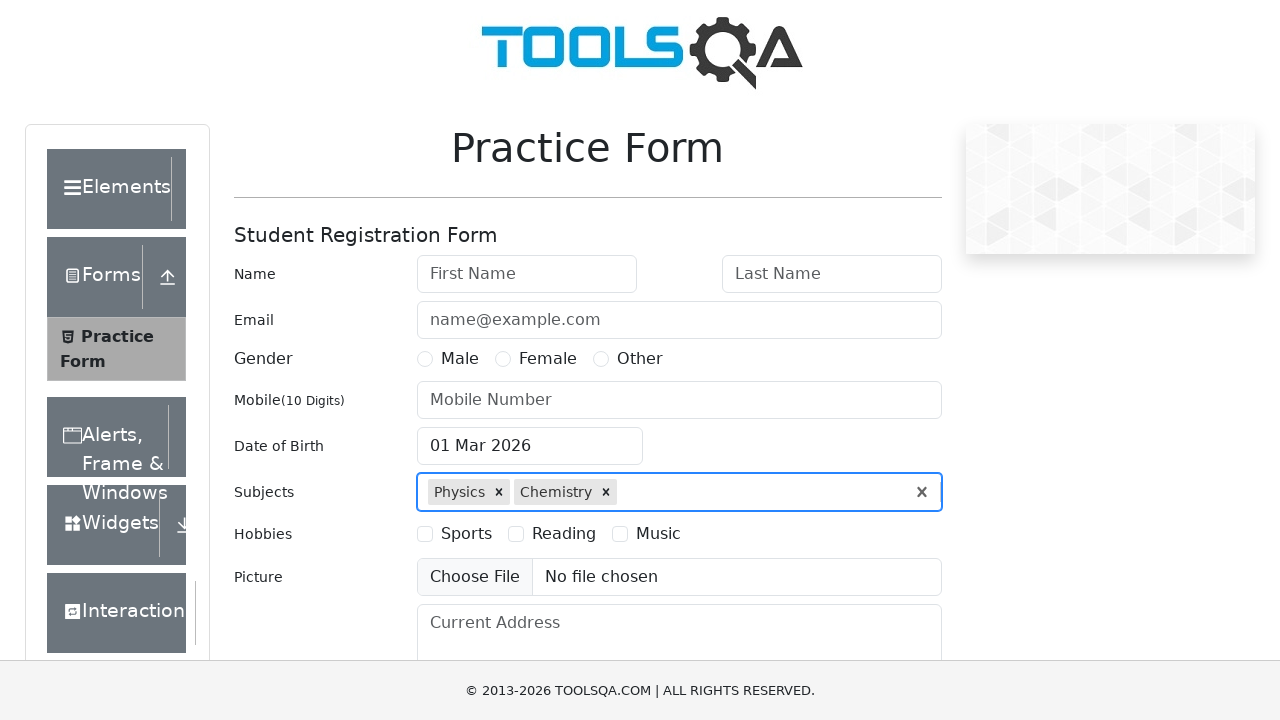